Tests multiple invalid login scenarios on SauceDemo, verifying that the user remains on the login page after submitting incorrect credentials (wrong password, wrong username, empty username, empty password).

Starting URL: https://www.saucedemo.com/

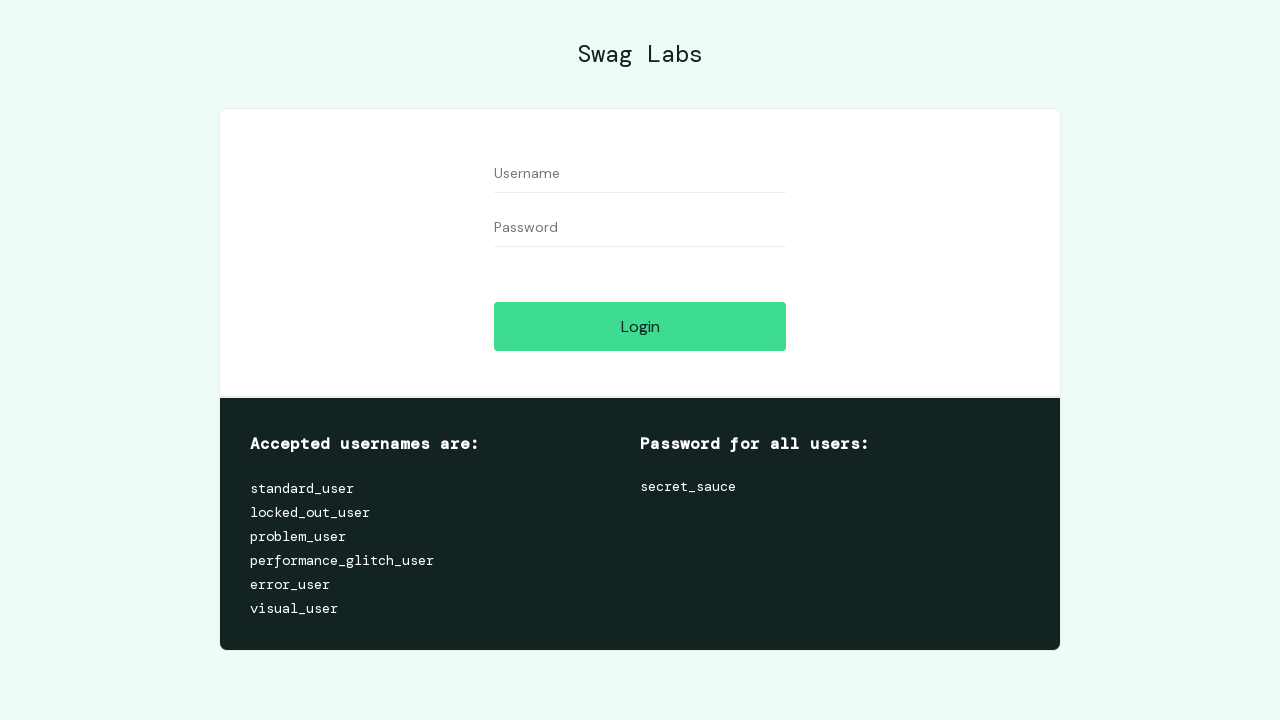

Cleared username field on #user-name
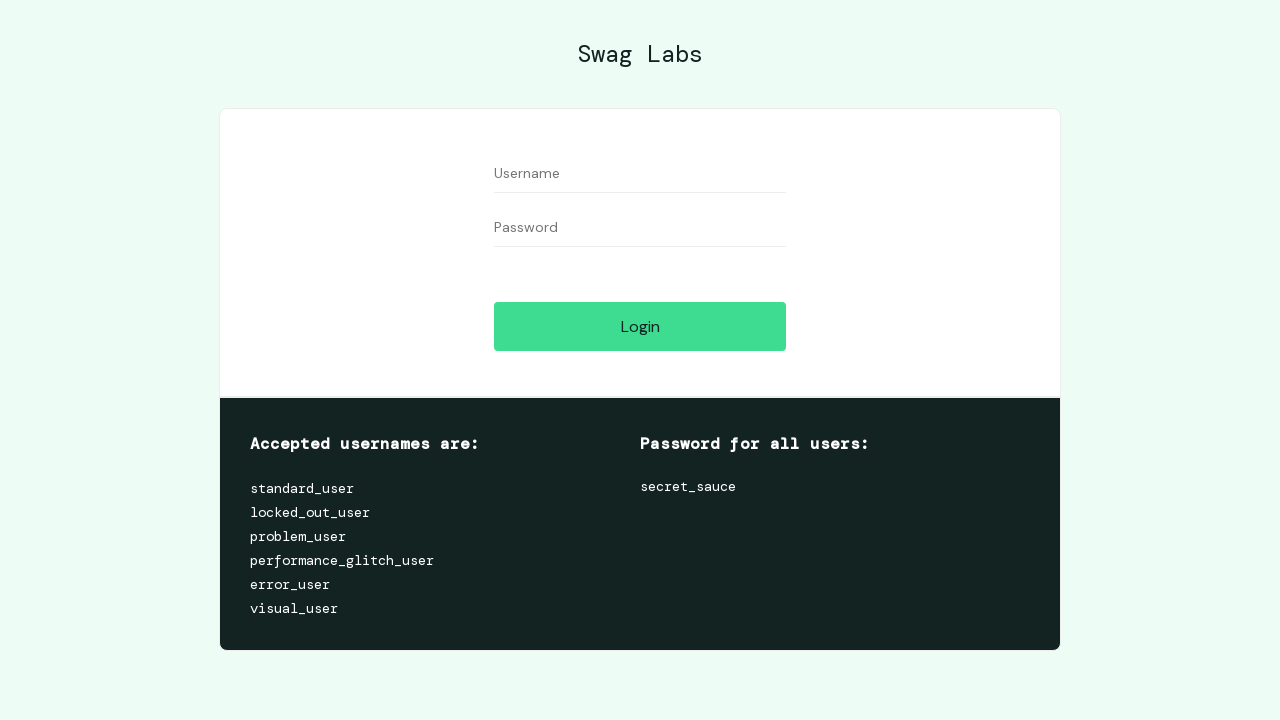

Cleared password field on #password
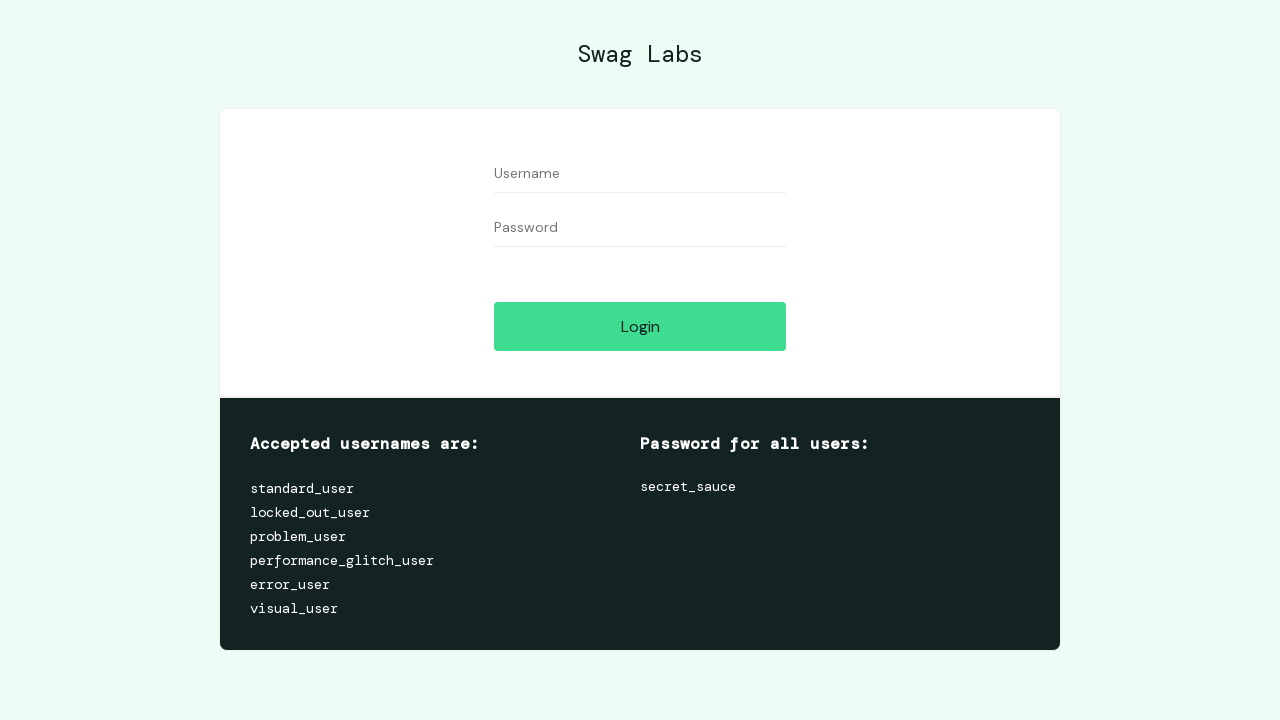

Filled username field with 'standard_user' on #user-name
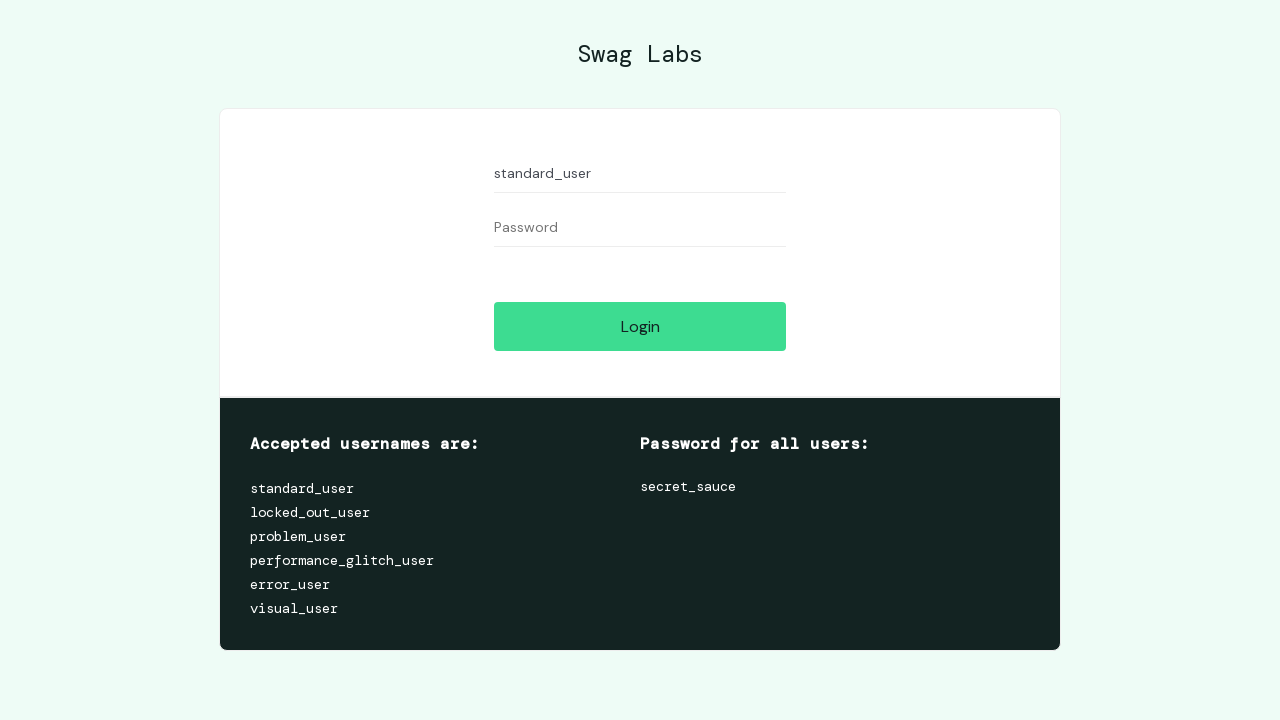

Filled password field with 'senha_errada' on #password
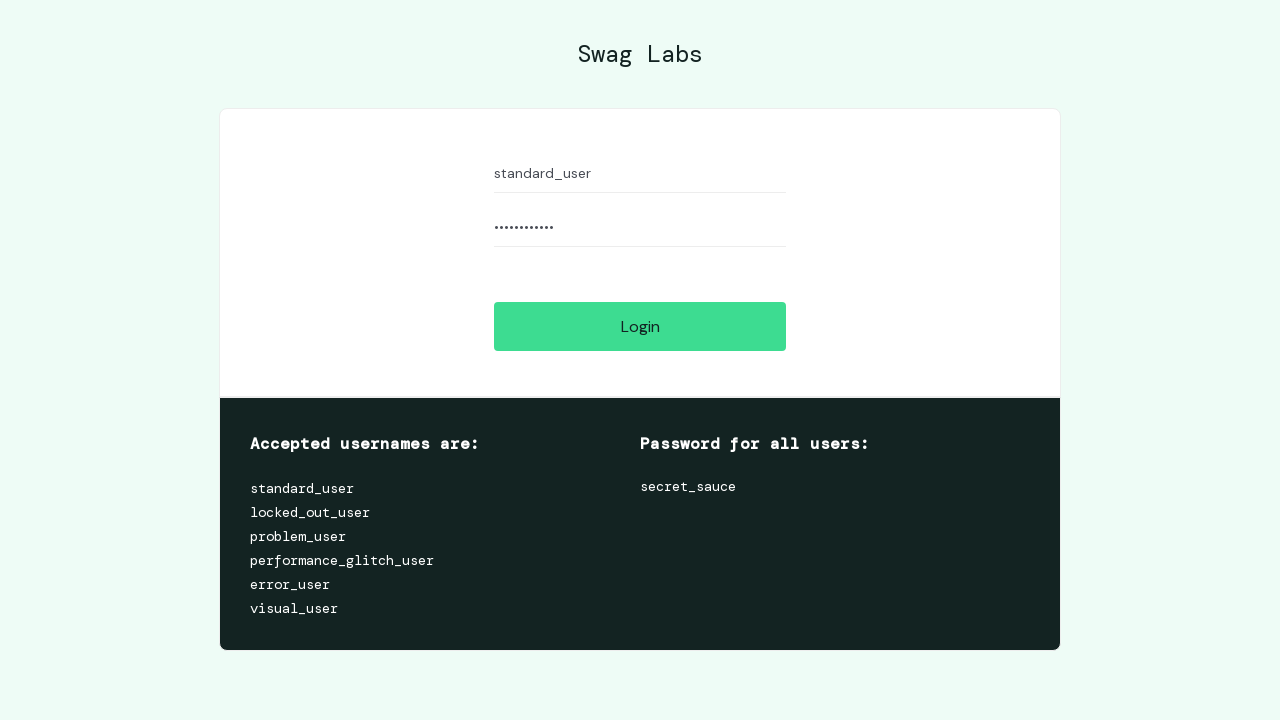

Clicked login button for invalid credentials (username: 'standard_user', password: 'senha_errada') at (640, 326) on #login-button
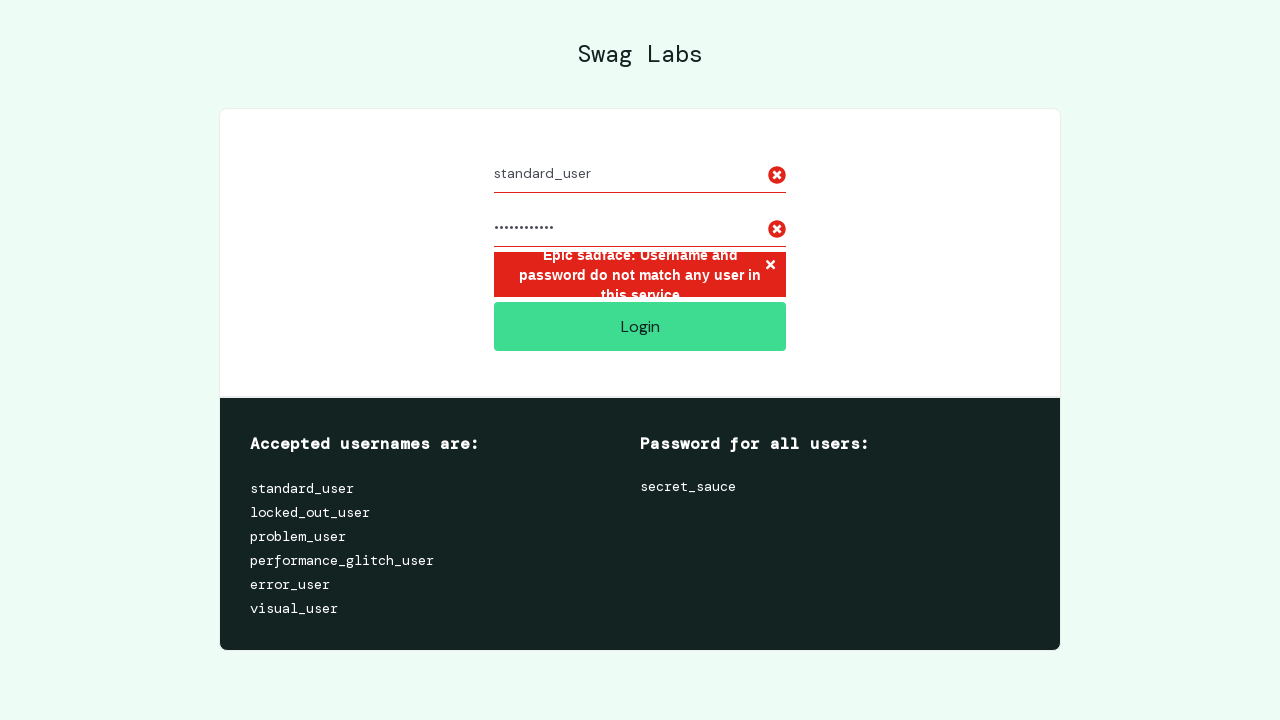

Error message displayed on login page
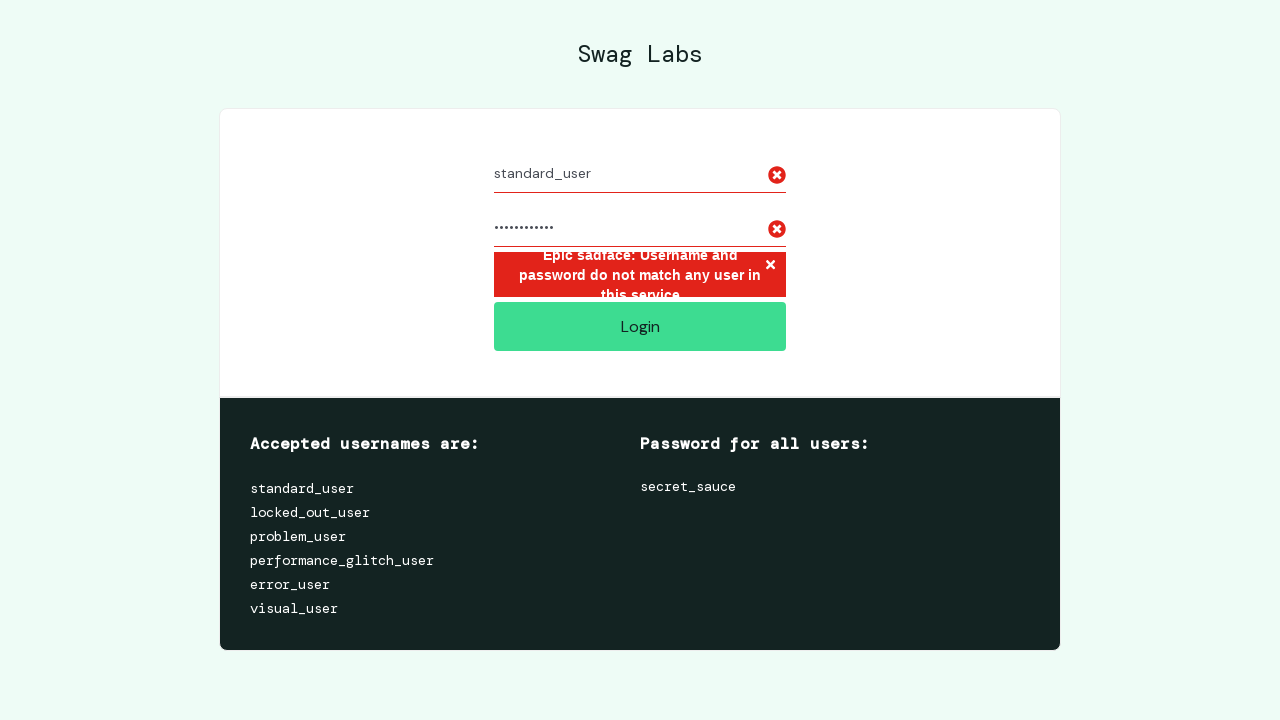

Verified user remained on saucedemo.com login page after invalid login attempt (username: 'standard_user')
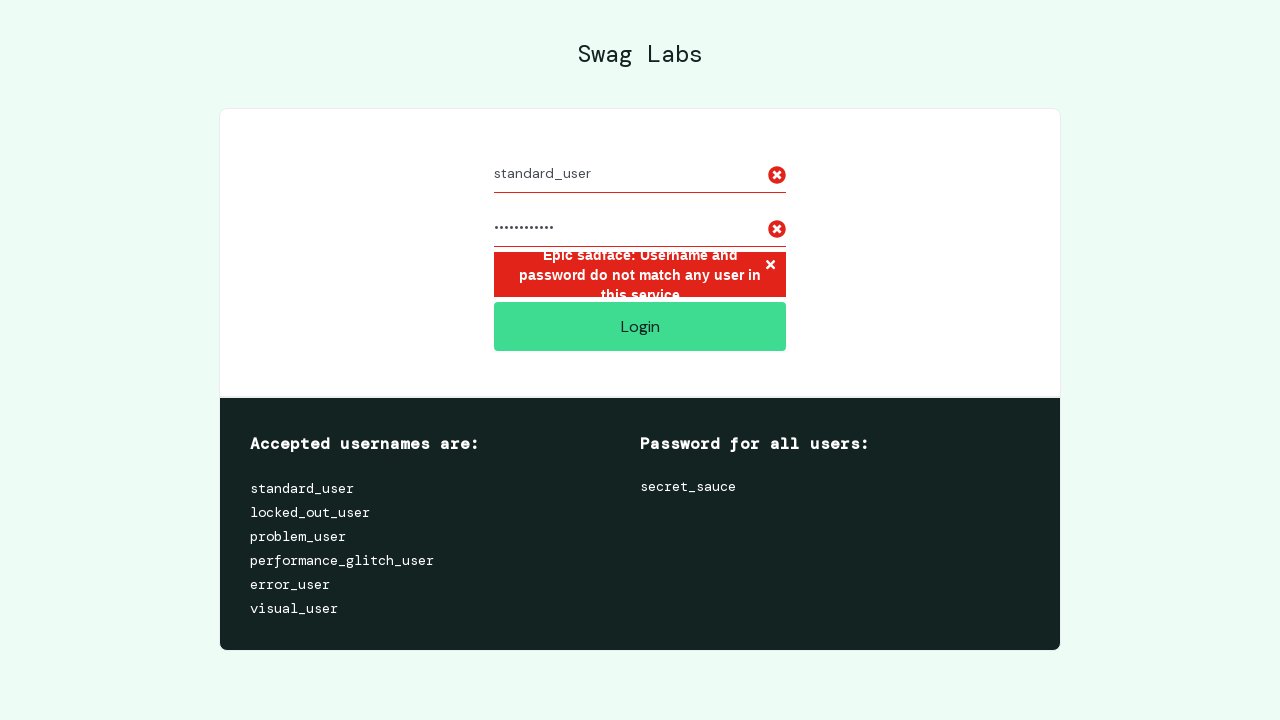

Cleared username field on #user-name
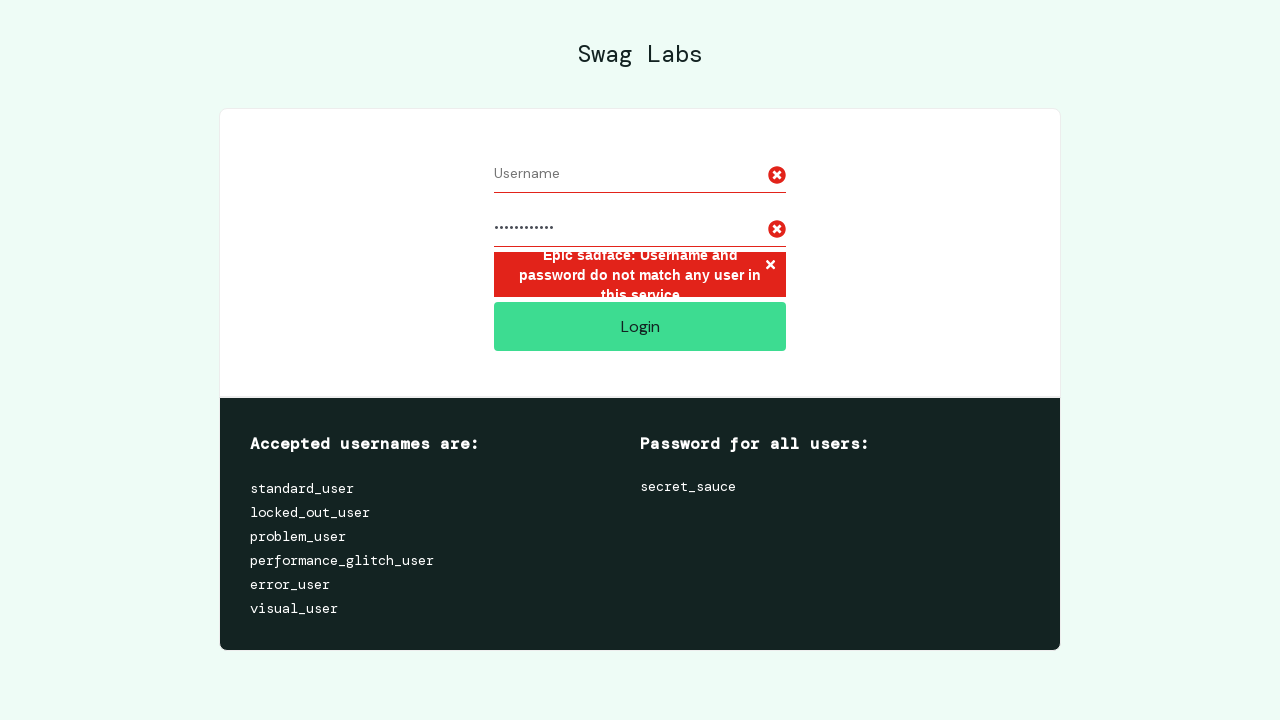

Cleared password field on #password
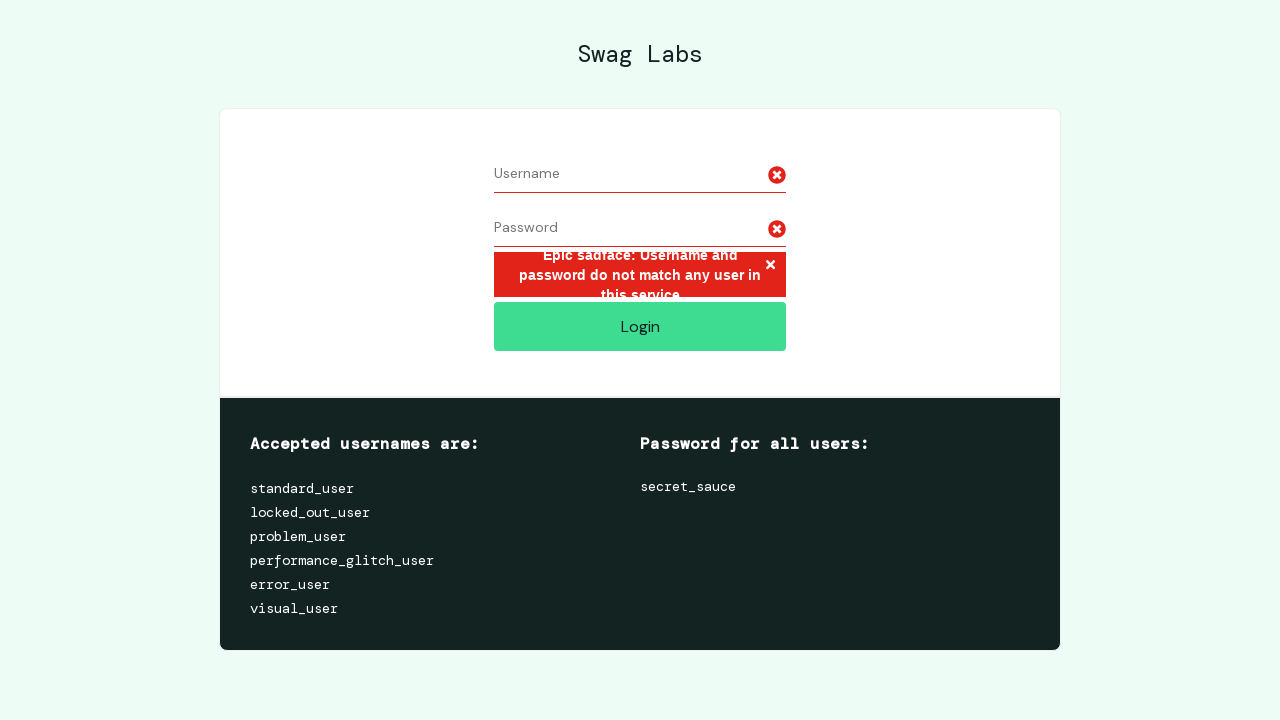

Filled username field with 'usuario_invalido' on #user-name
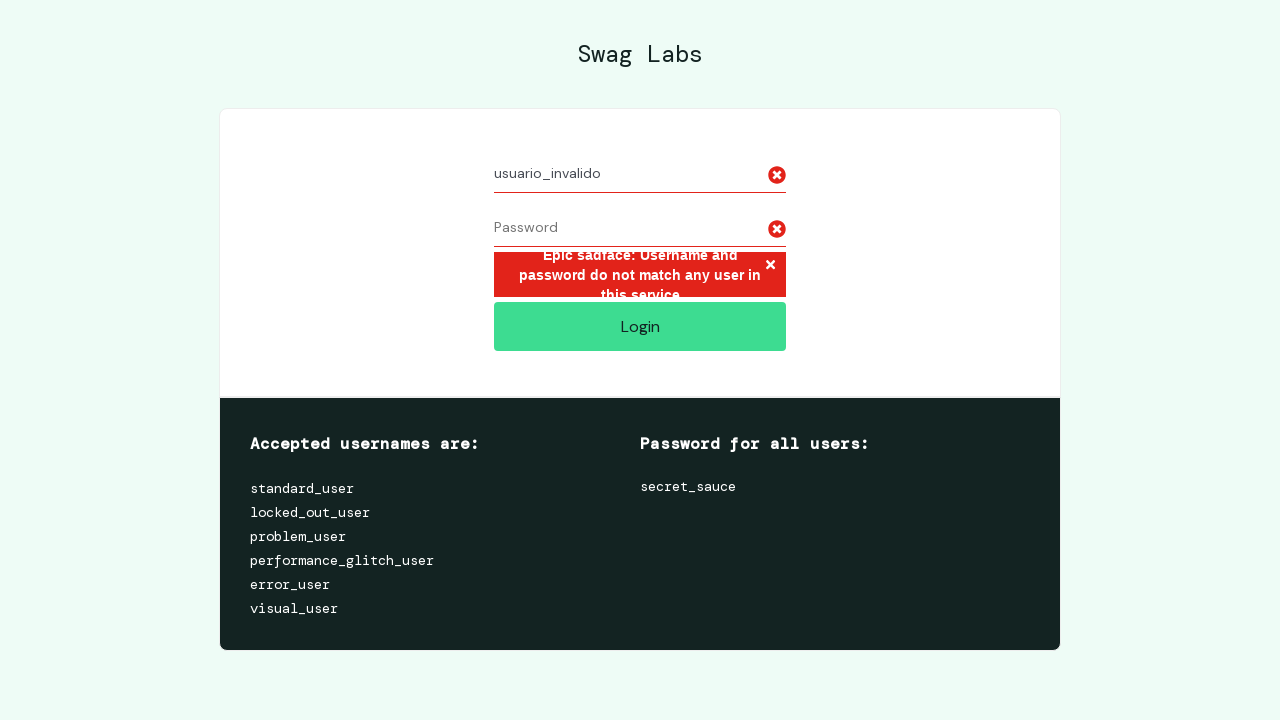

Filled password field with 'secret_sauce' on #password
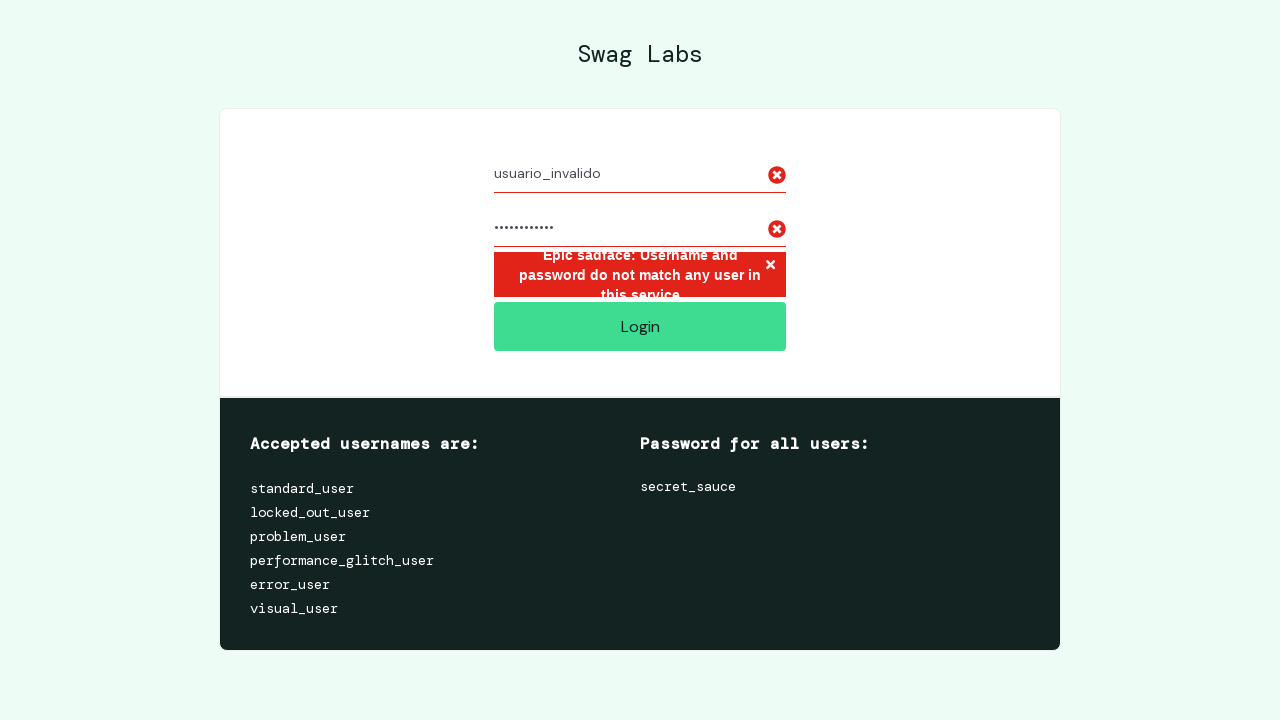

Clicked login button for invalid credentials (username: 'usuario_invalido', password: 'secret_sauce') at (640, 326) on #login-button
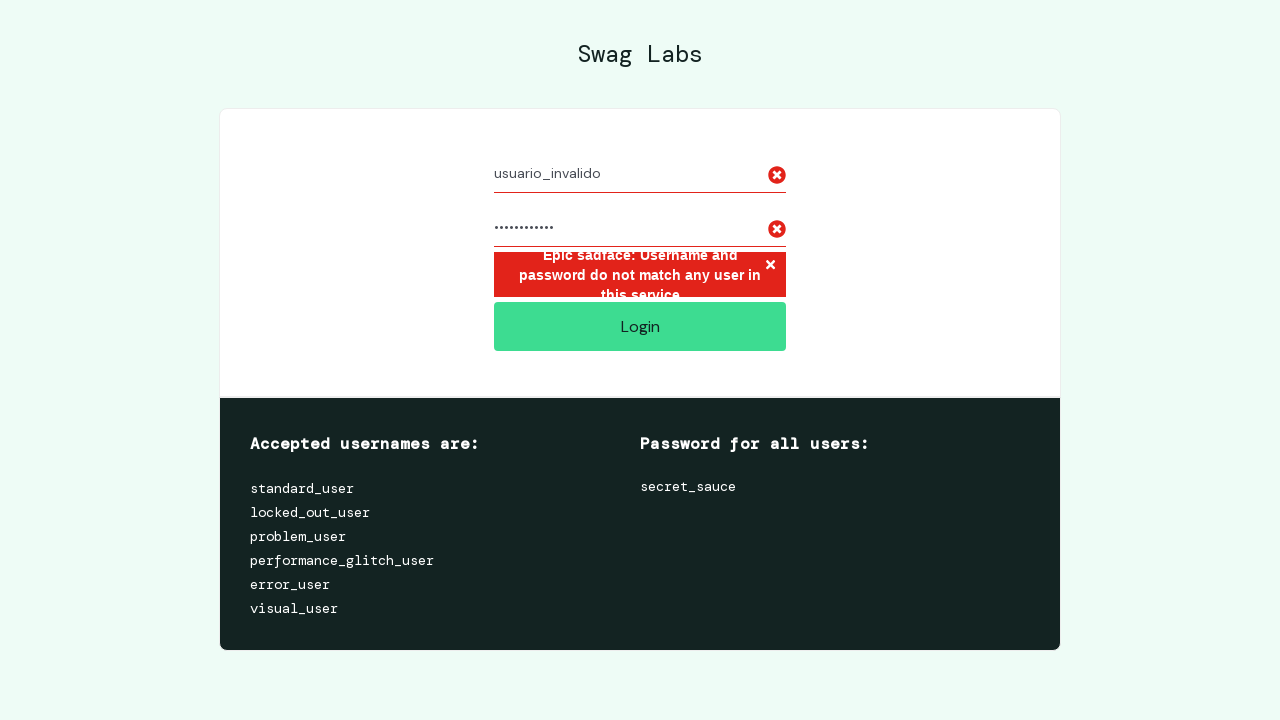

Error message displayed on login page
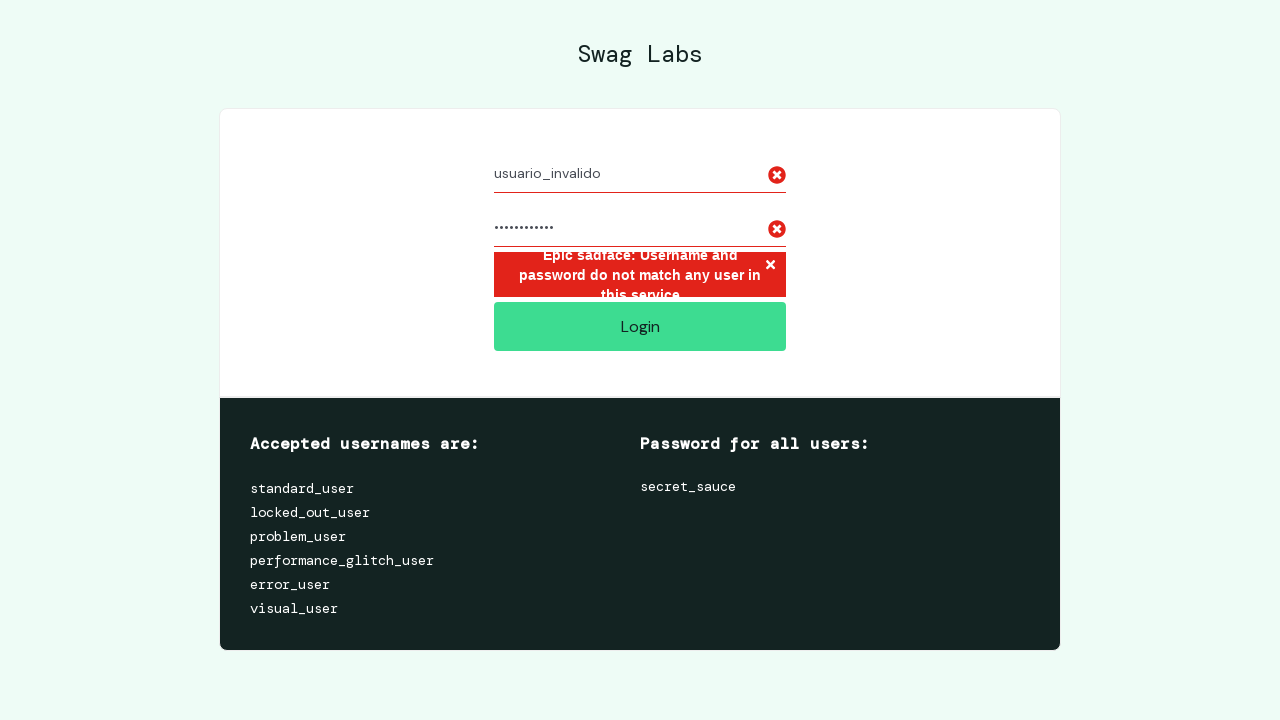

Verified user remained on saucedemo.com login page after invalid login attempt (username: 'usuario_invalido')
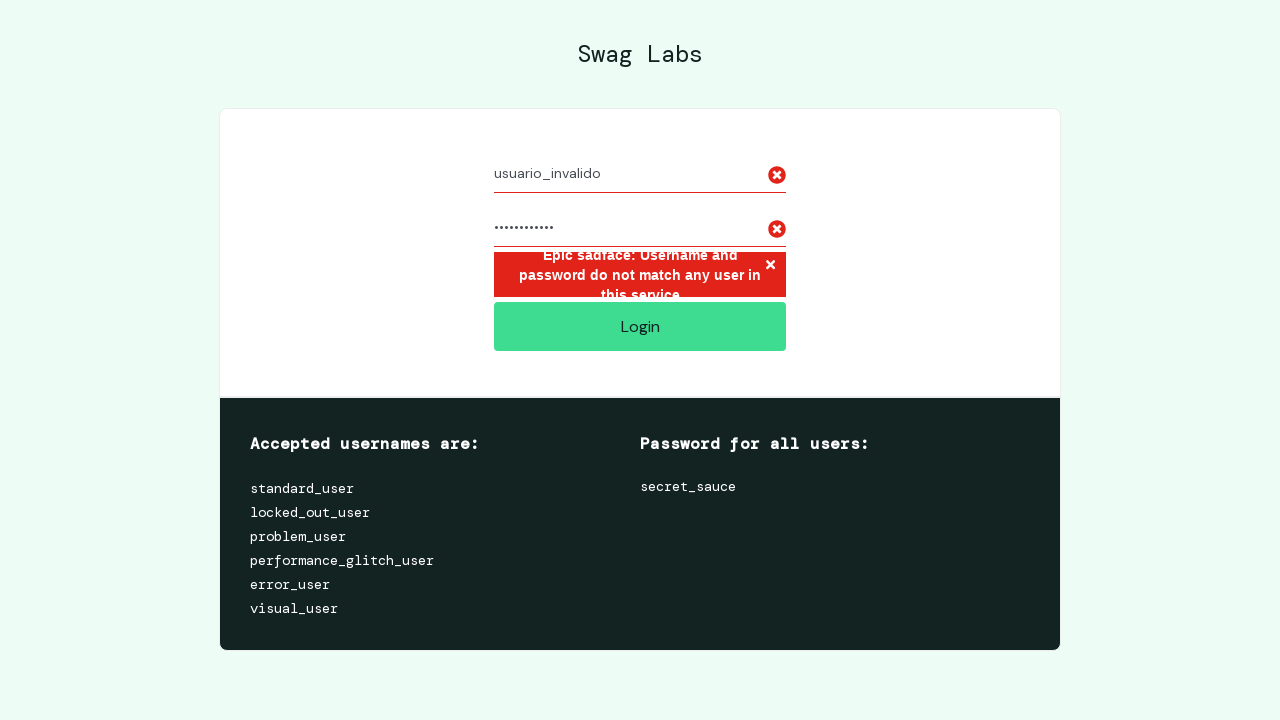

Cleared username field on #user-name
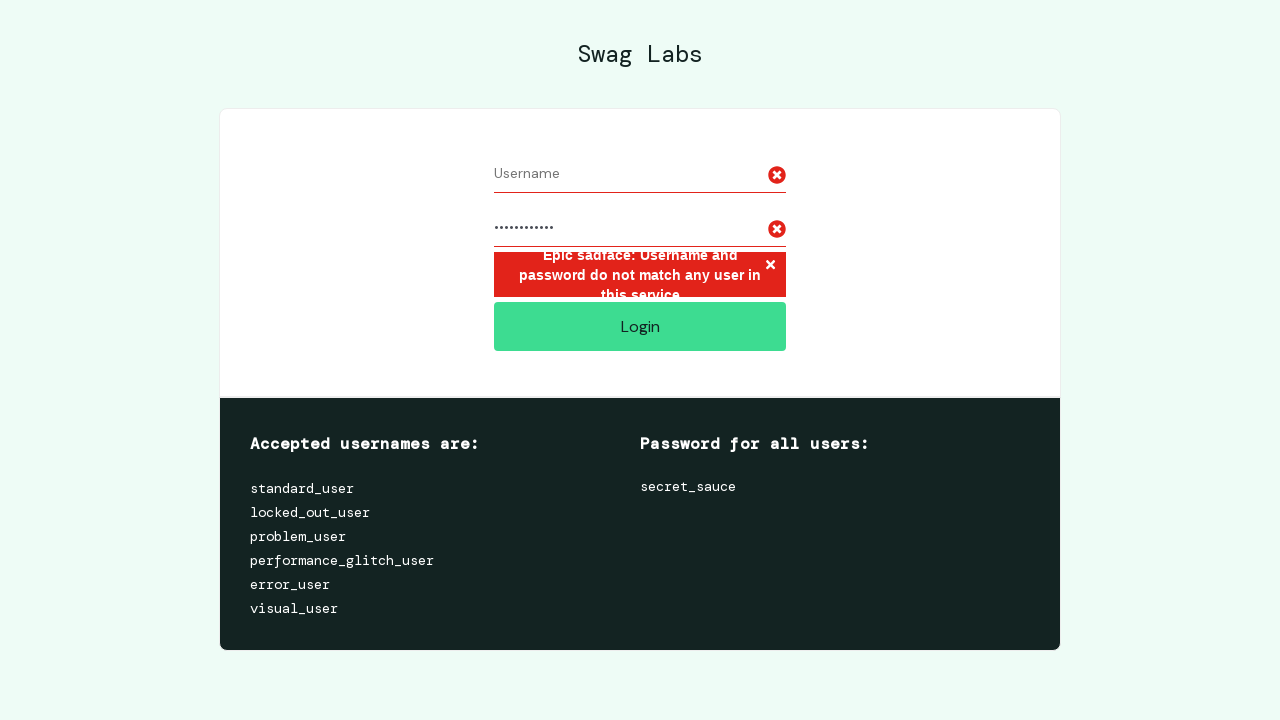

Cleared password field on #password
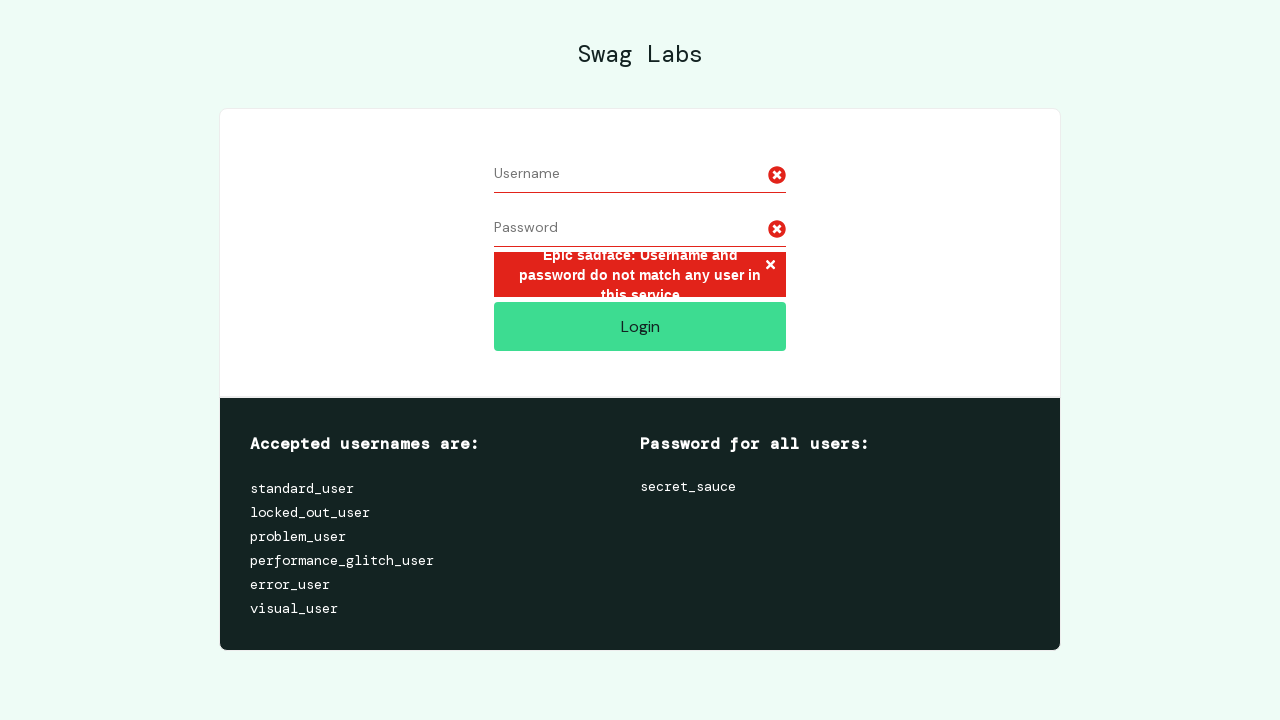

Filled password field with 'secret_sauce' on #password
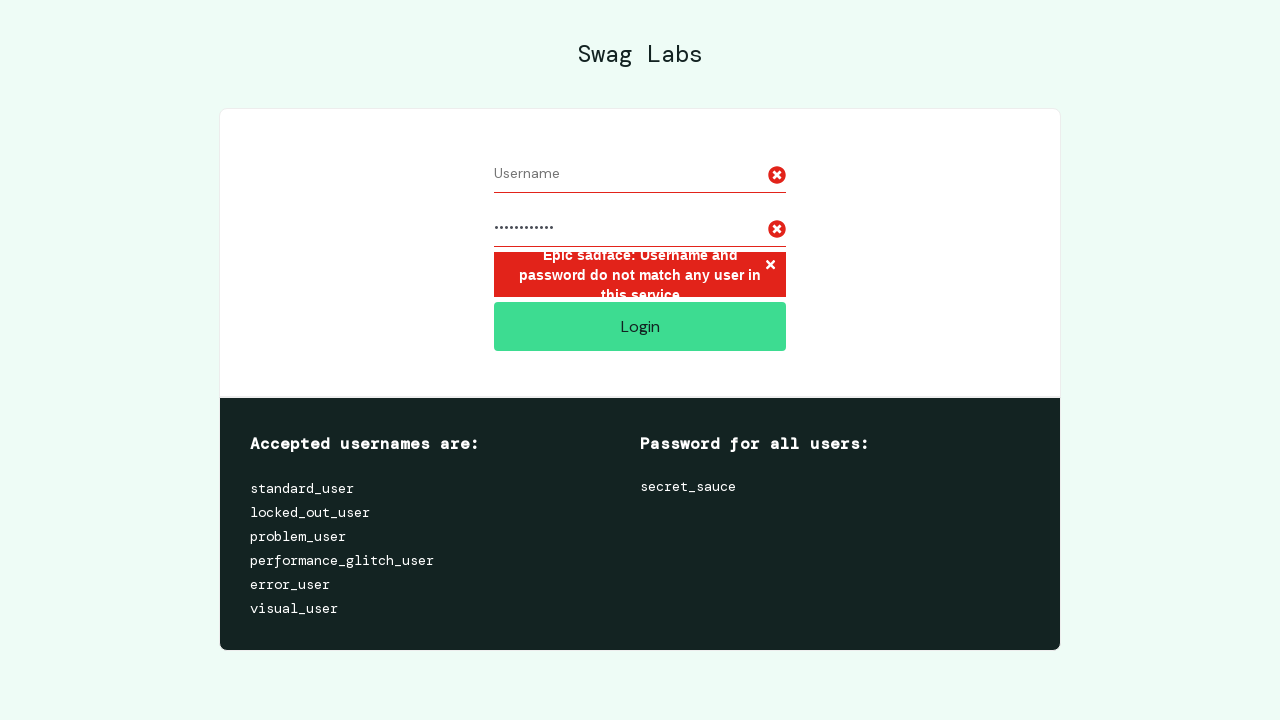

Clicked login button for invalid credentials (username: '', password: 'secret_sauce') at (640, 326) on #login-button
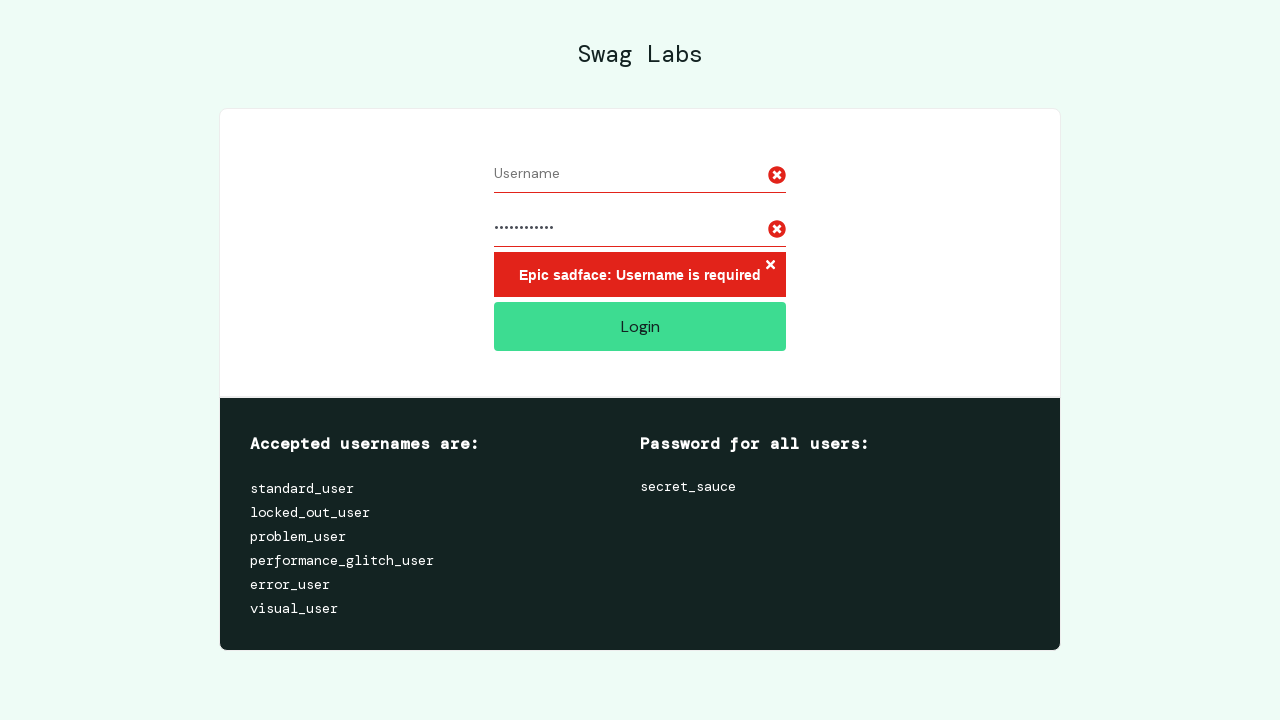

Error message displayed on login page
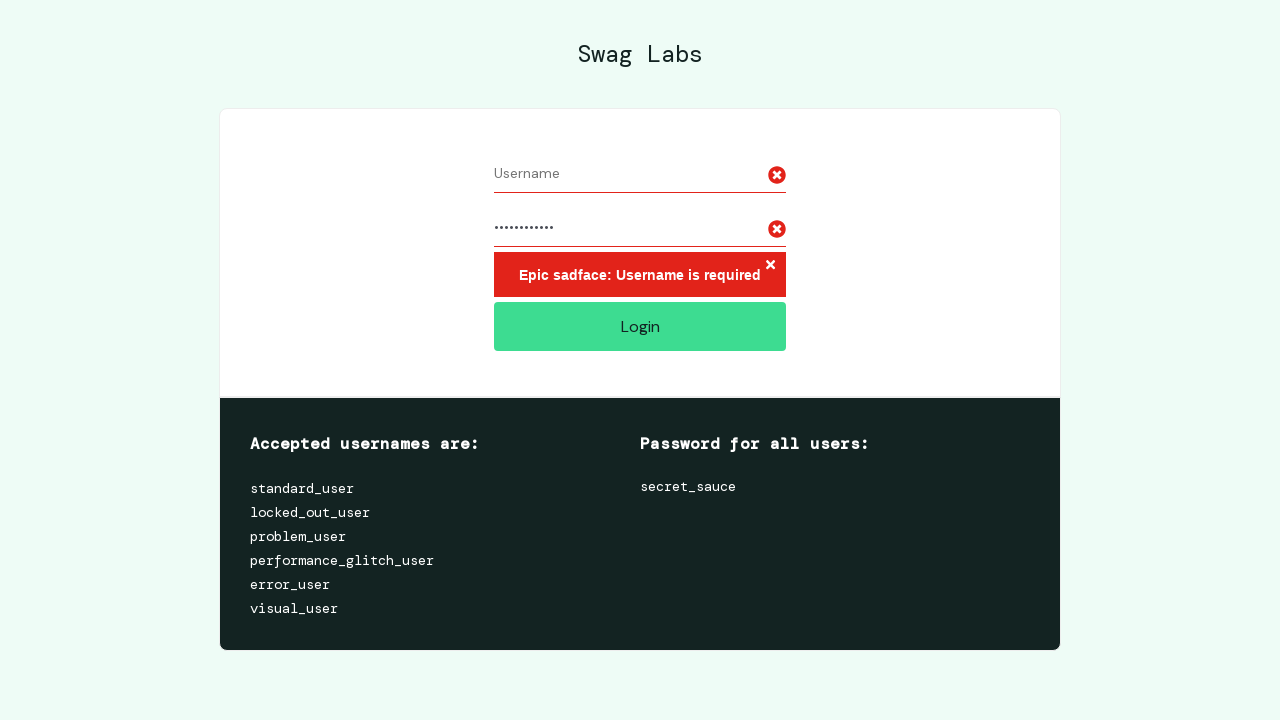

Verified user remained on saucedemo.com login page after invalid login attempt (username: '')
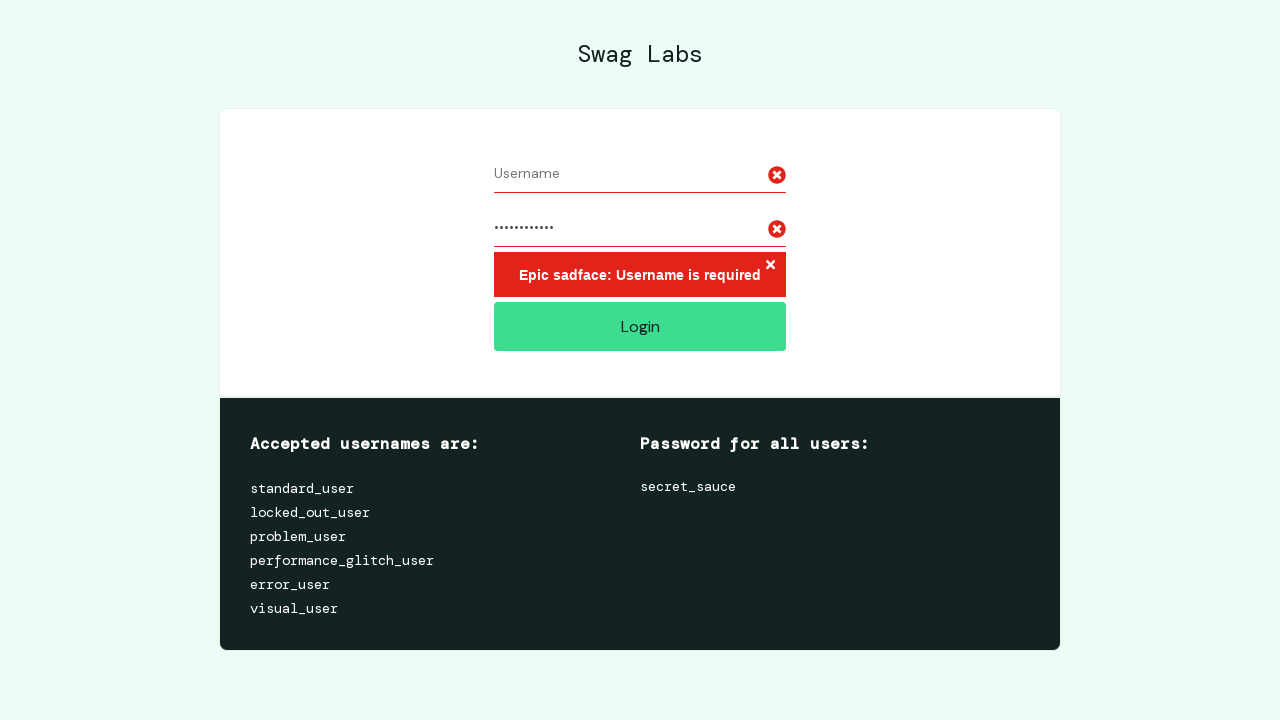

Cleared username field on #user-name
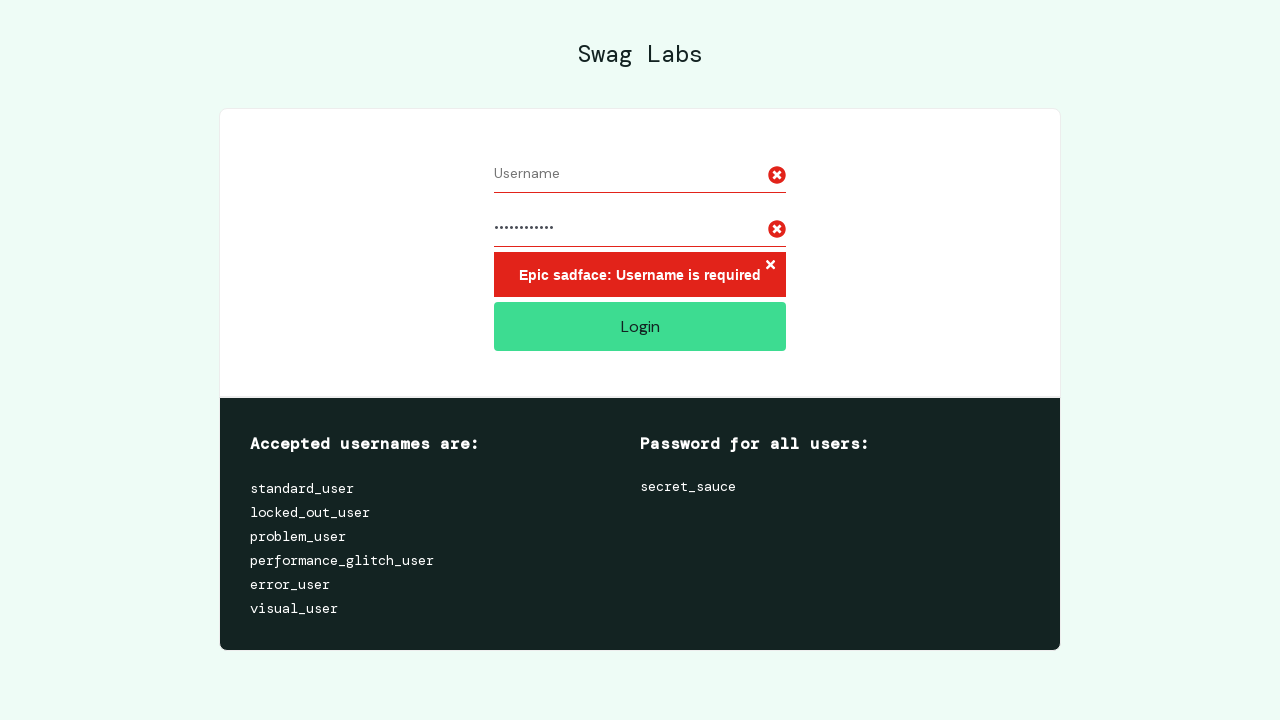

Cleared password field on #password
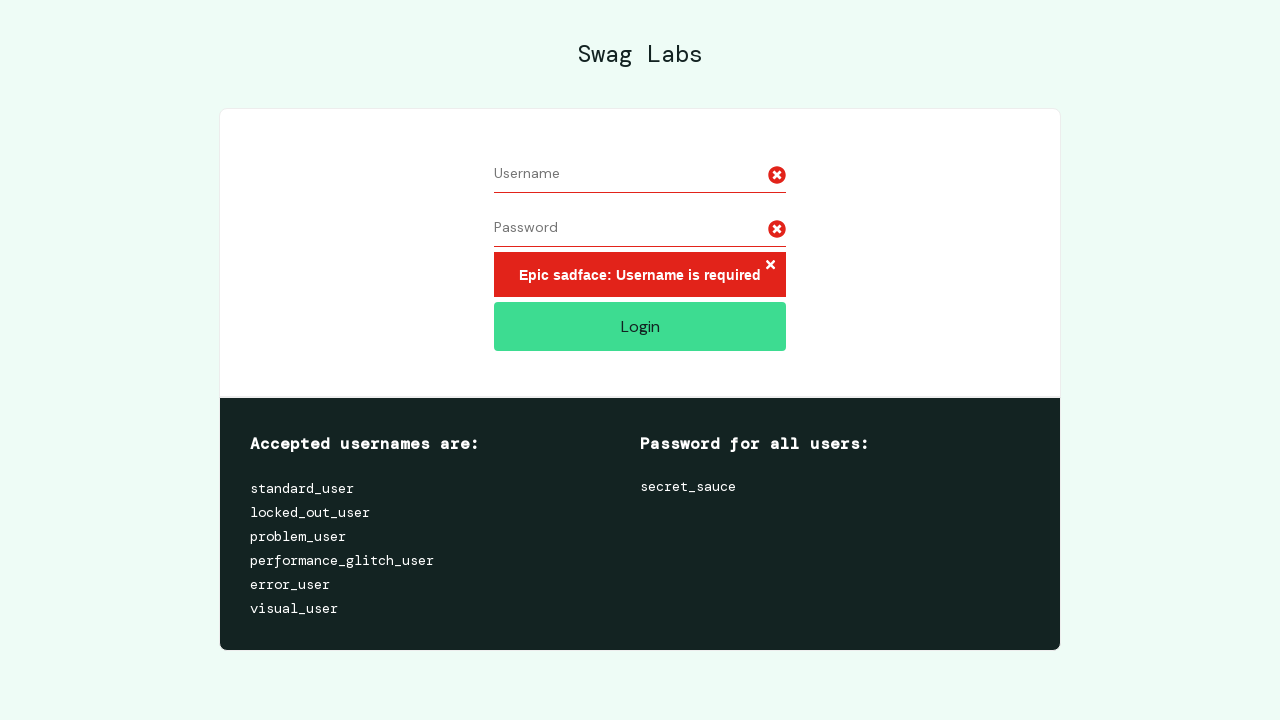

Filled username field with 'standard_user' on #user-name
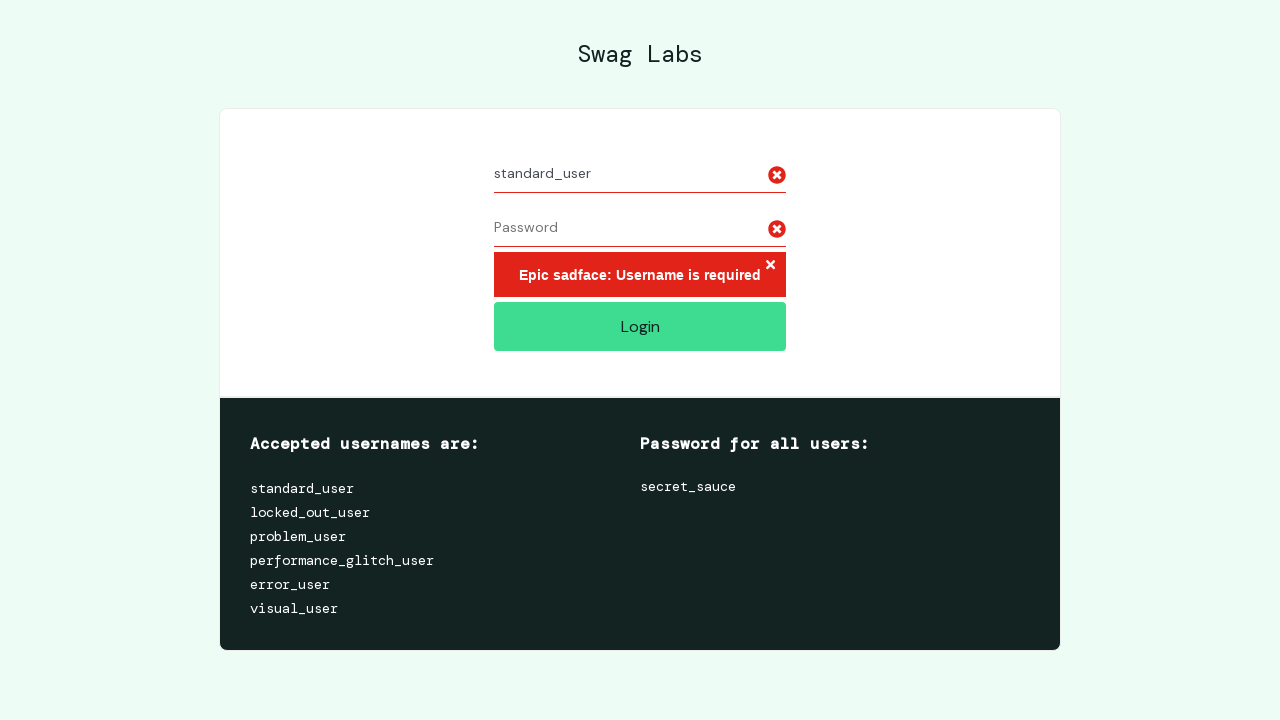

Clicked login button for invalid credentials (username: 'standard_user', password: '') at (640, 326) on #login-button
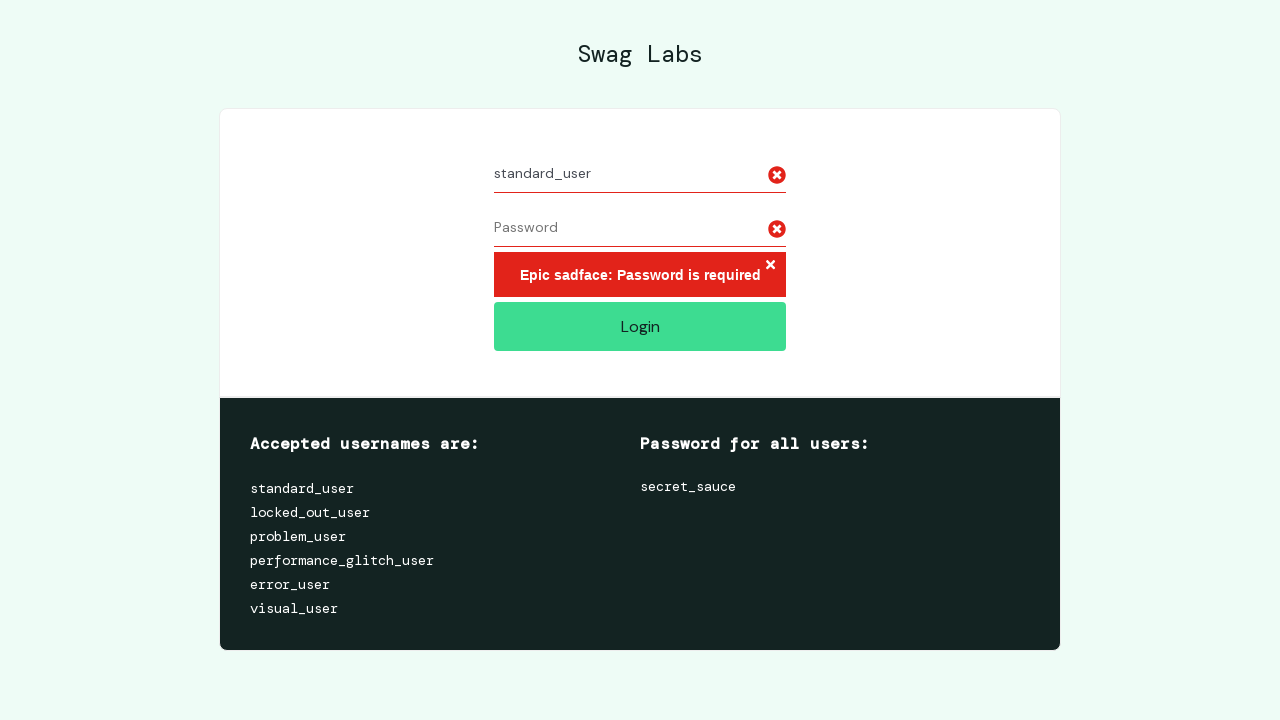

Error message displayed on login page
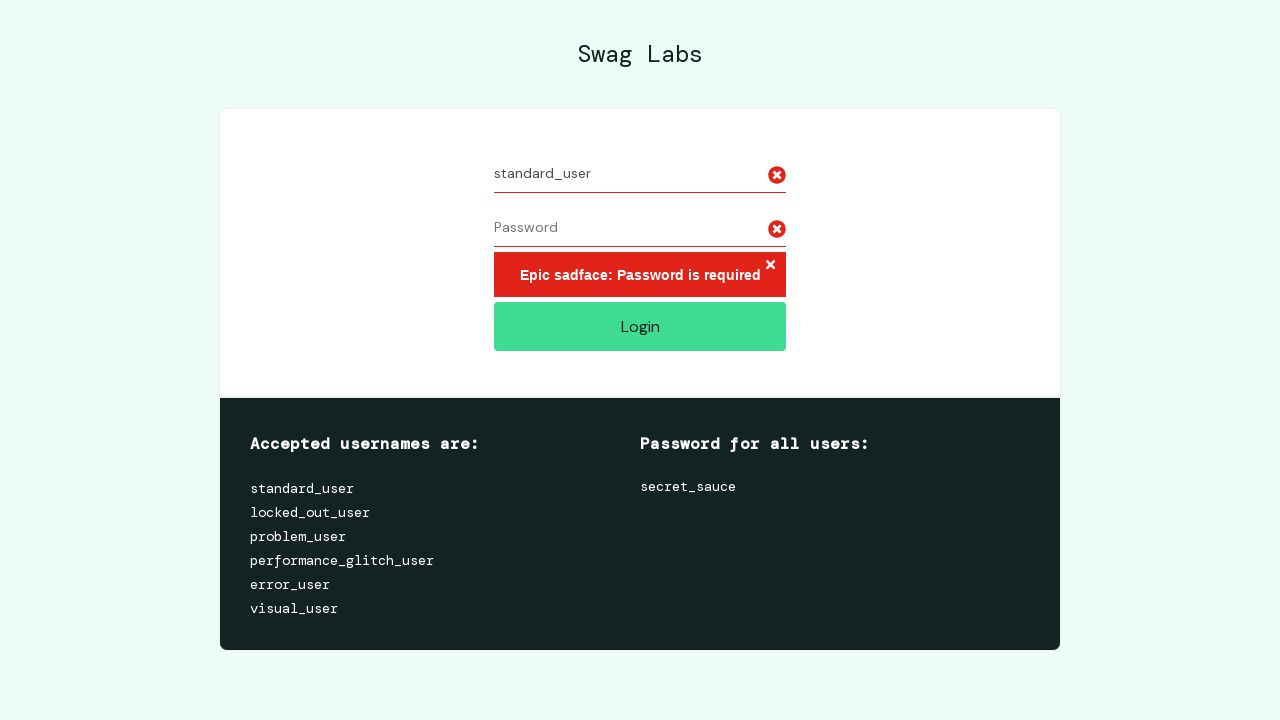

Verified user remained on saucedemo.com login page after invalid login attempt (username: 'standard_user')
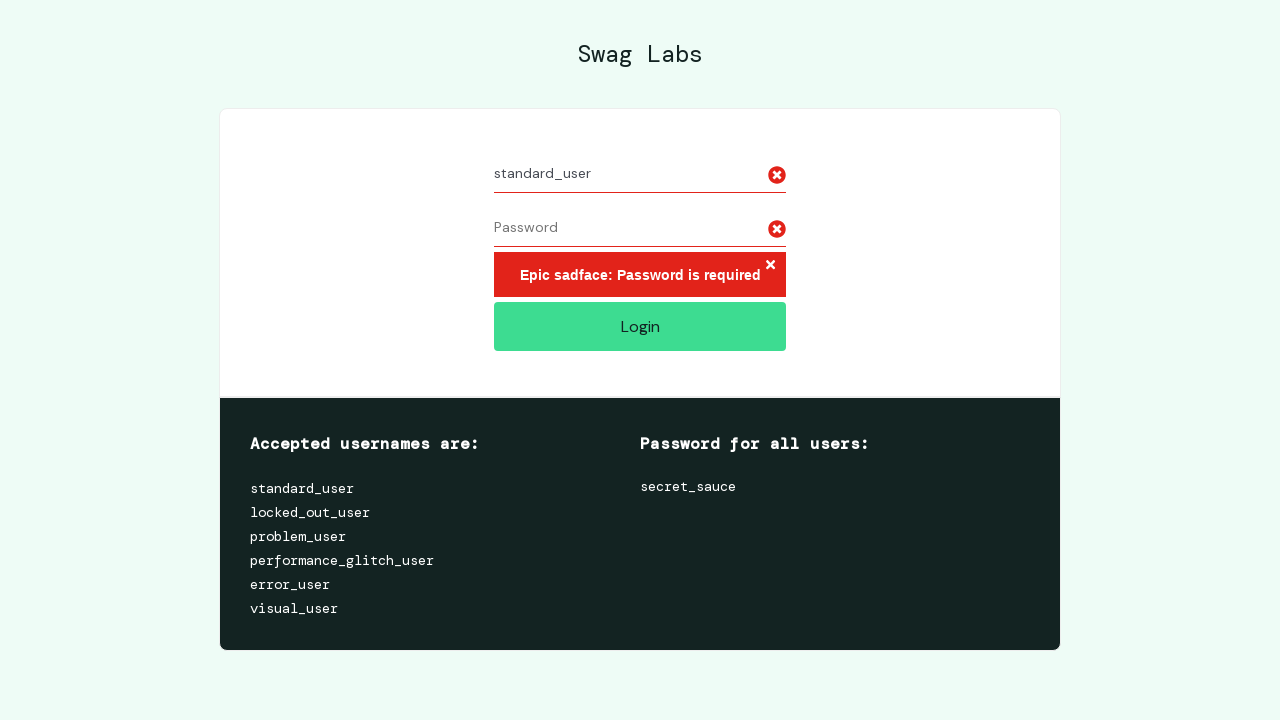

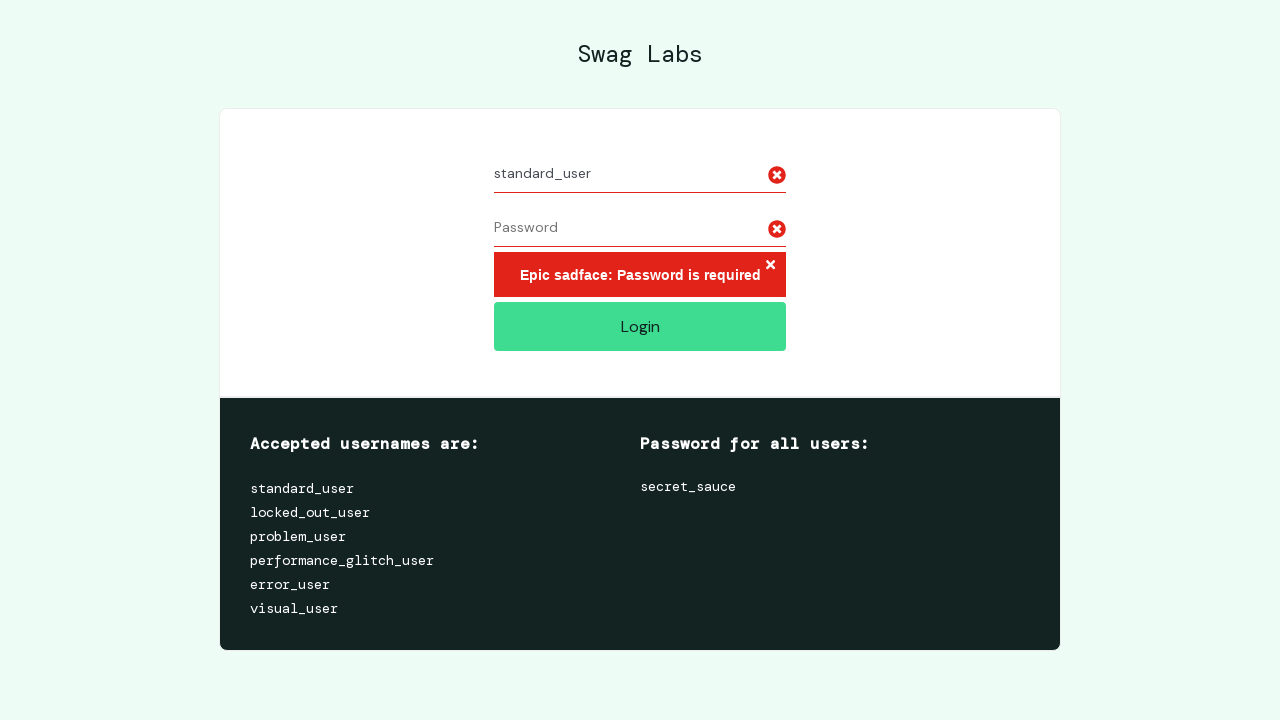